Tests the "Get started" link on the Playwright documentation homepage by clicking it and verifying the Installation heading is visible on the resulting page.

Starting URL: https://playwright.dev/

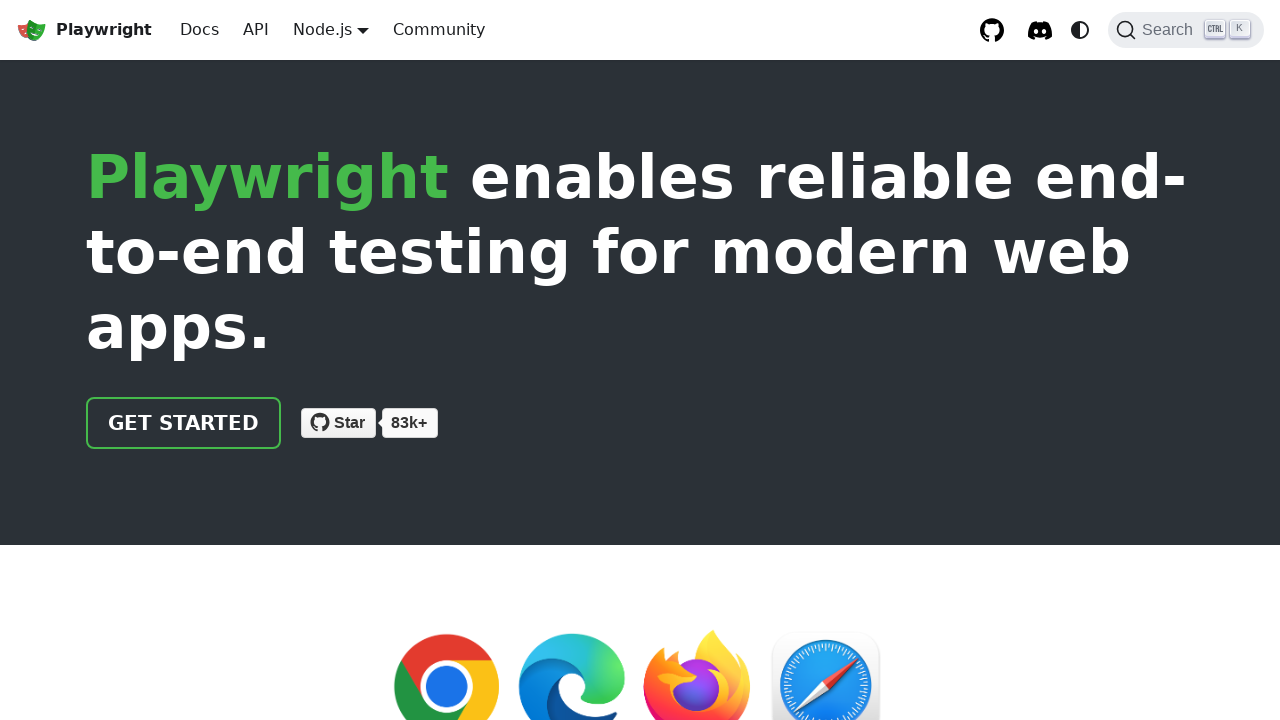

Navigated to Playwright documentation homepage
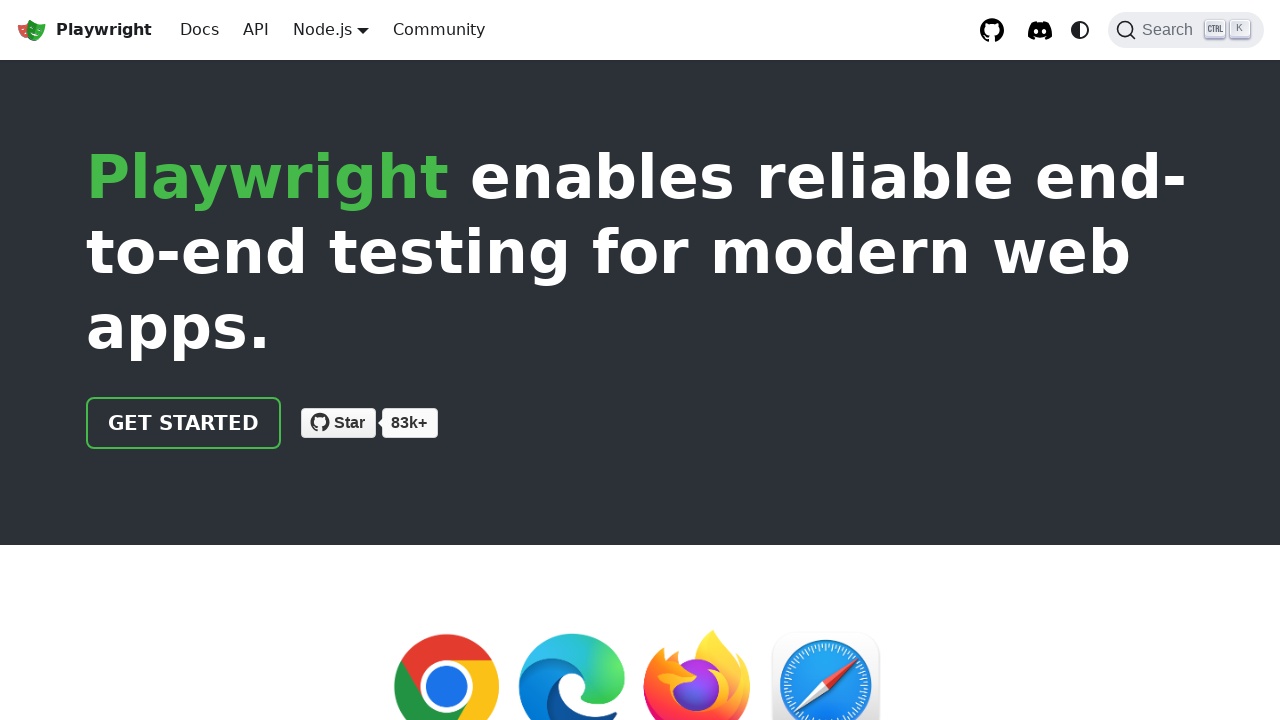

Clicked the 'Get started' link at (184, 423) on internal:role=link[name="Get started"i]
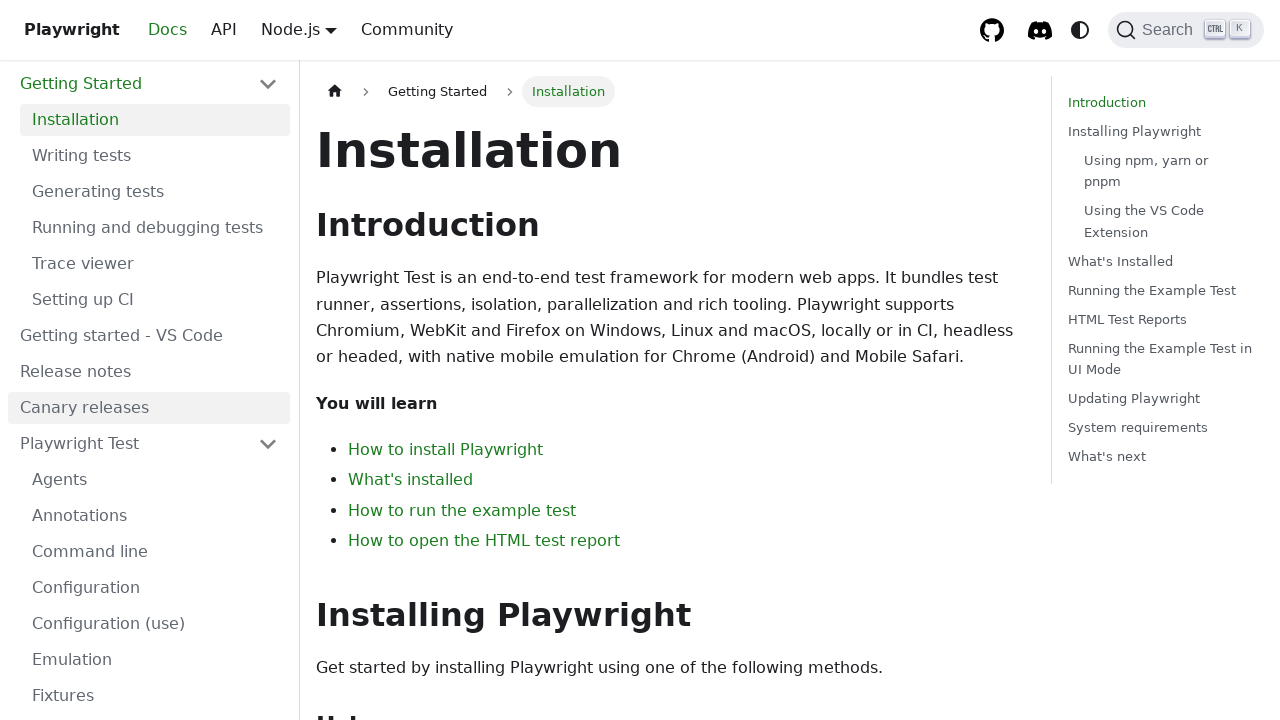

Installation heading is visible on the page
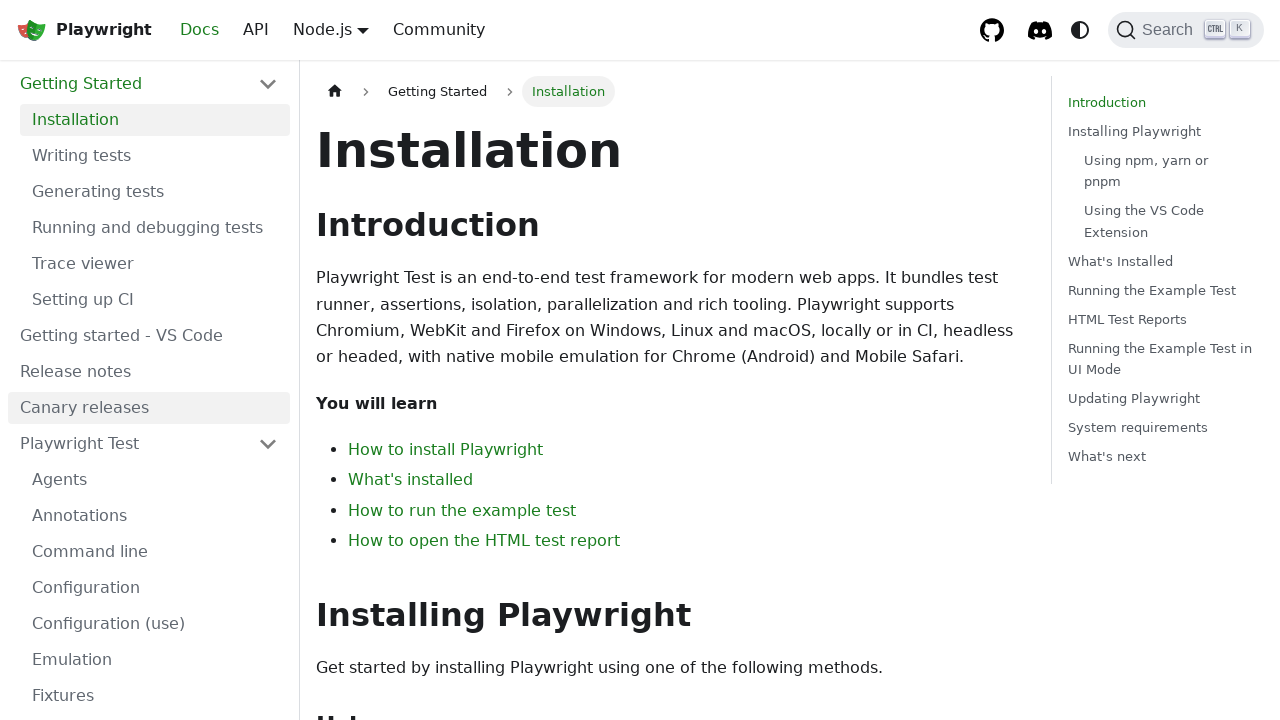

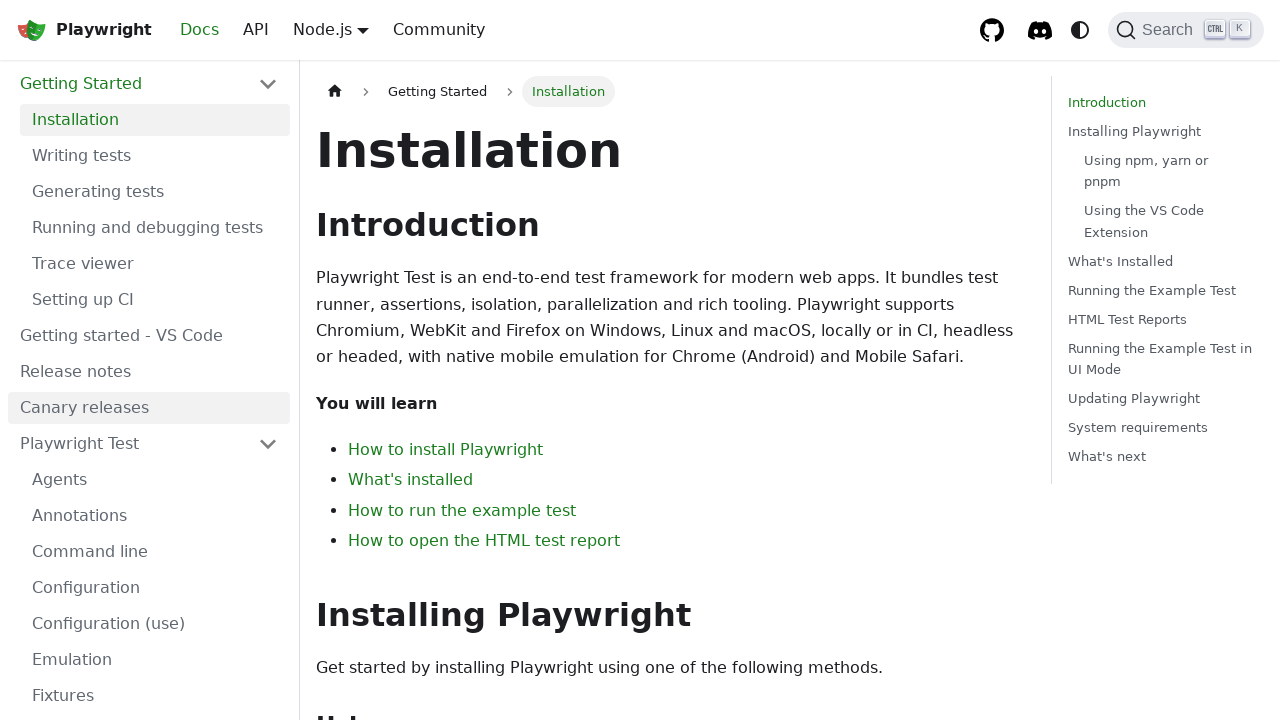